Tests adding a product to cart and verifying it appears in the cart

Starting URL: https://www.demoblaze.com/index.html

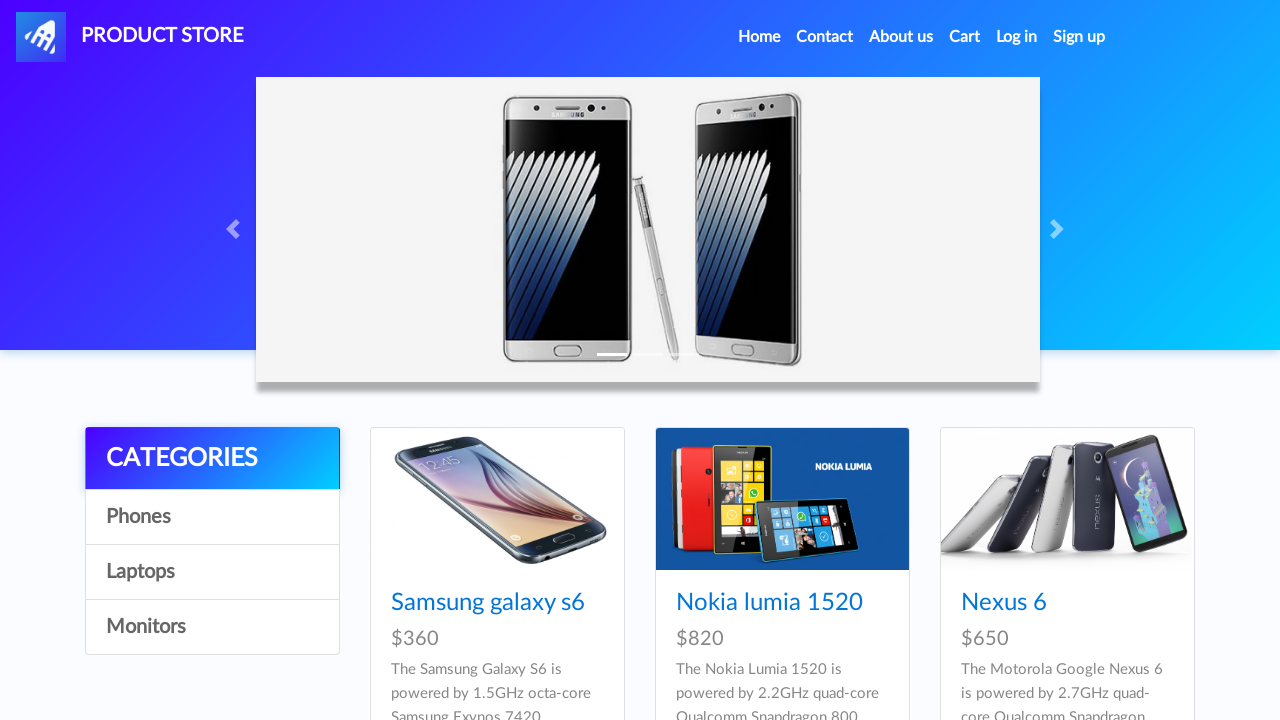

Clicked on the first product to open product details at (497, 499) on a[href='prod.html?idp_=1']
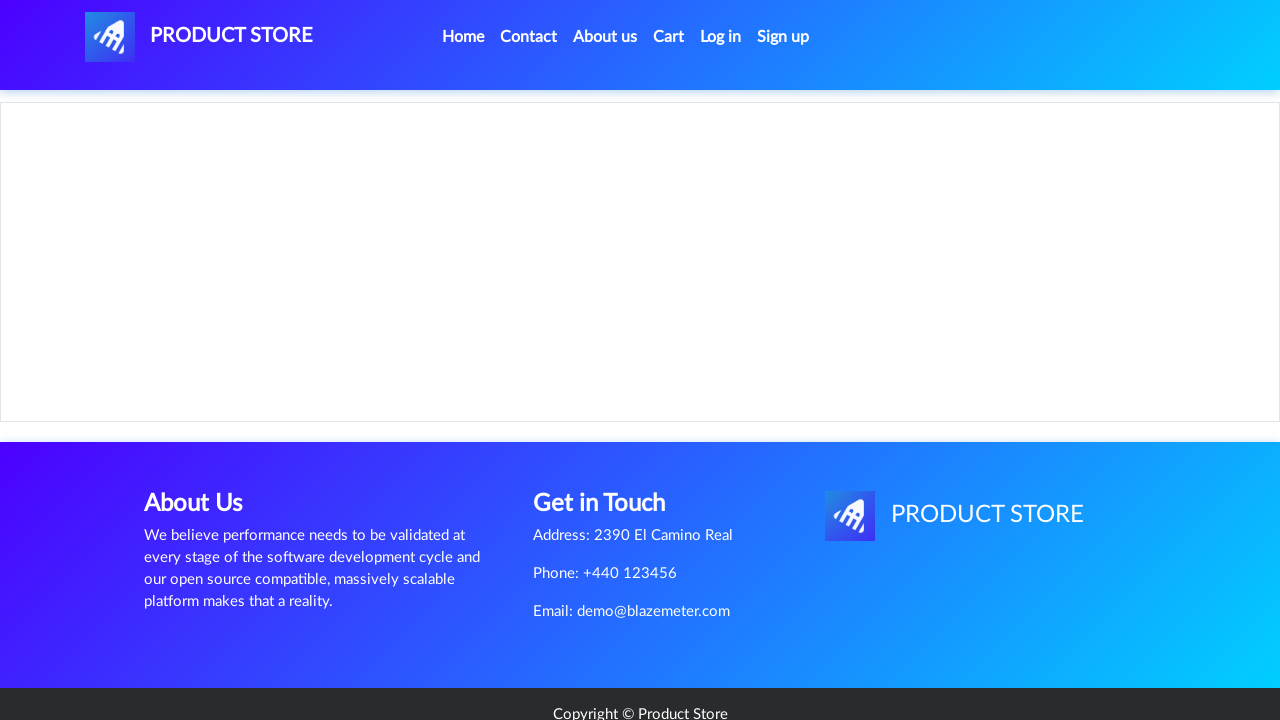

Add to cart button appeared on product page
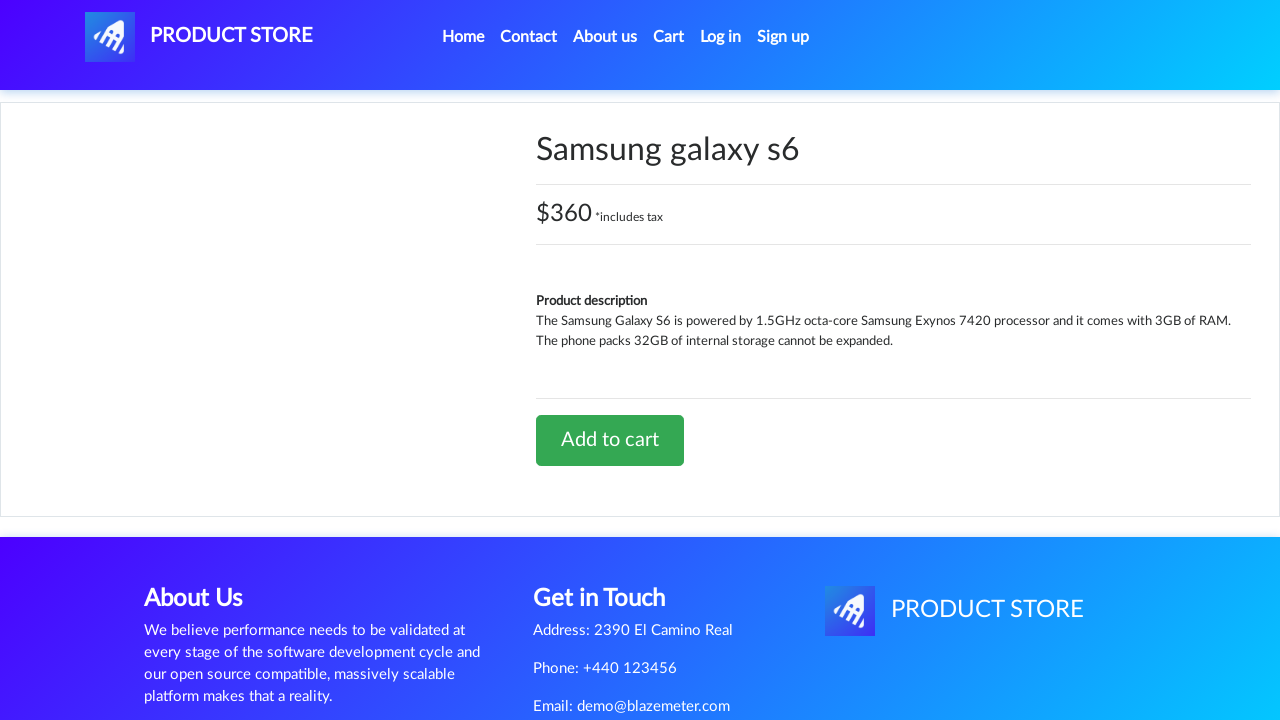

Clicked Add to cart button for the product at (610, 440) on a[onclick='addToCart(1)']
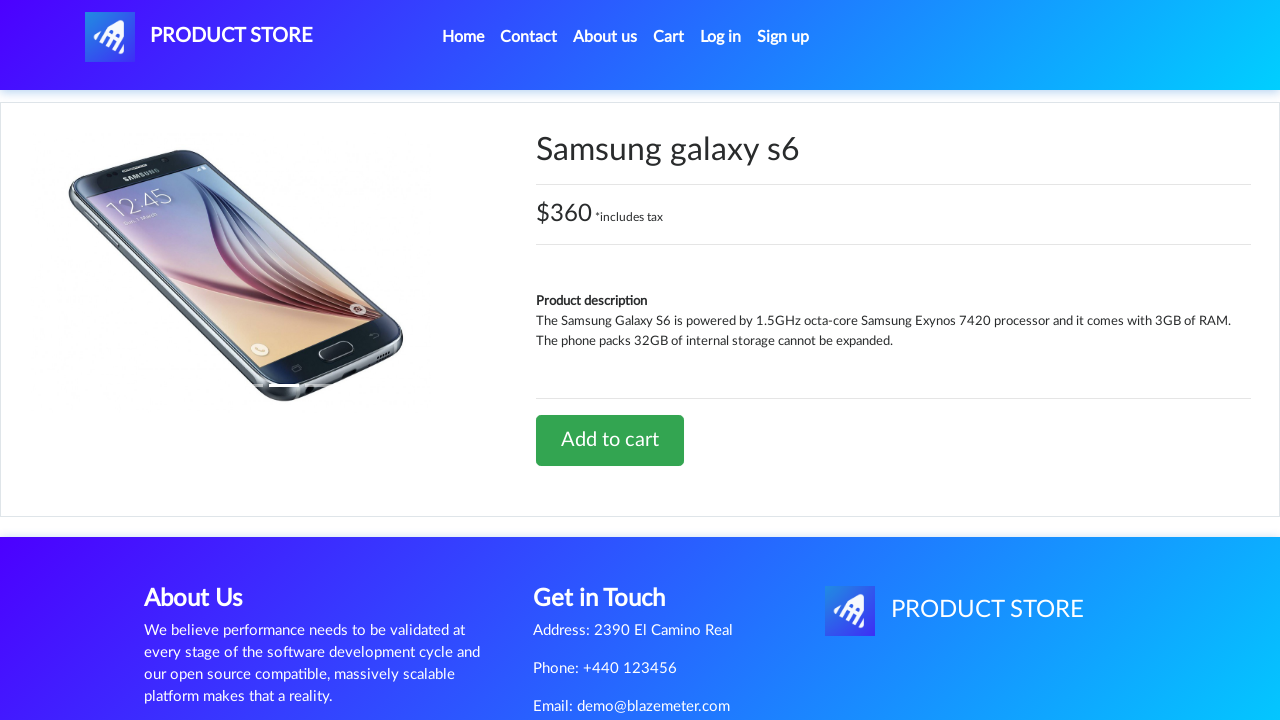

Set up dialog handler to accept confirmation alert
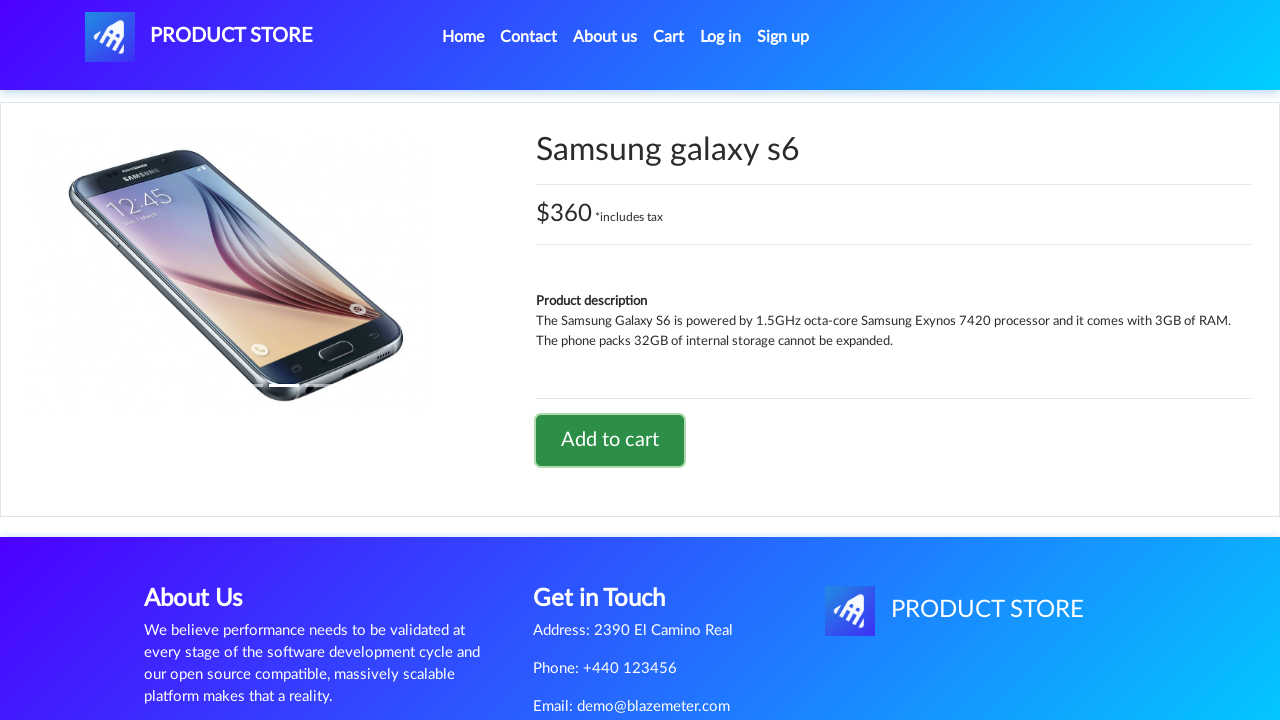

Clicked on cart navigation link at (669, 37) on a#cartur.nav-link
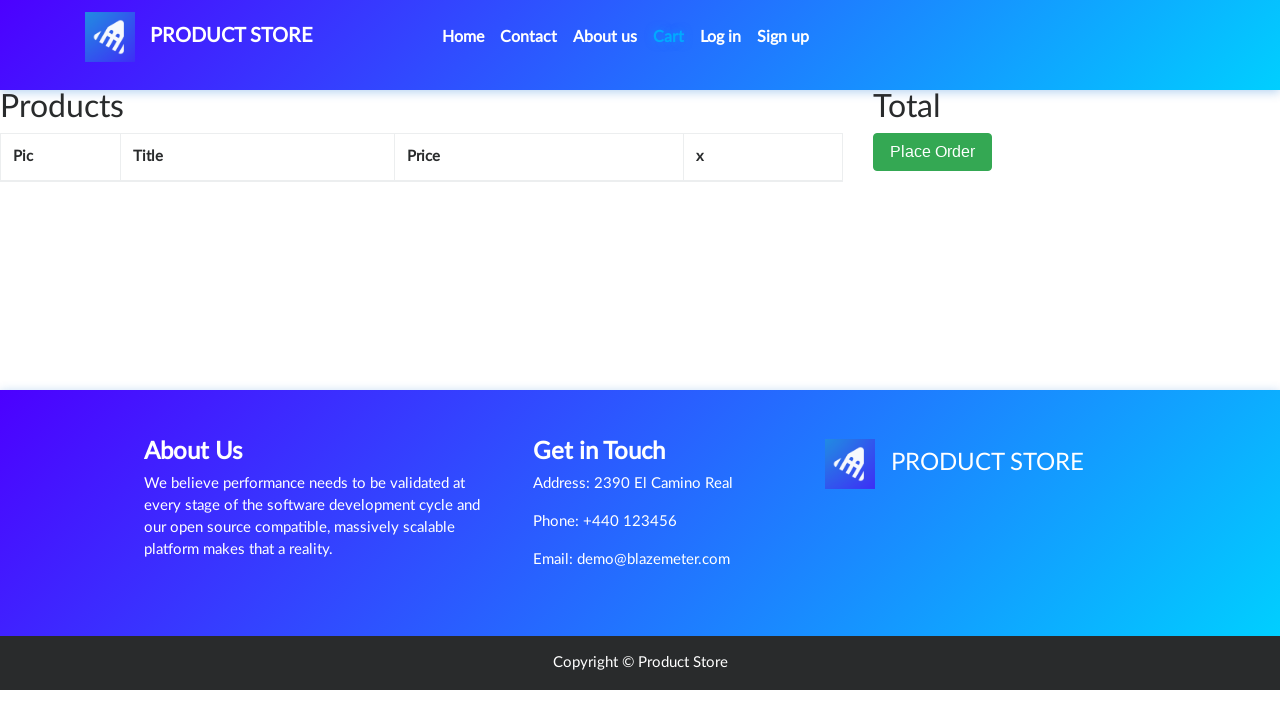

Cart page loaded and product table became visible
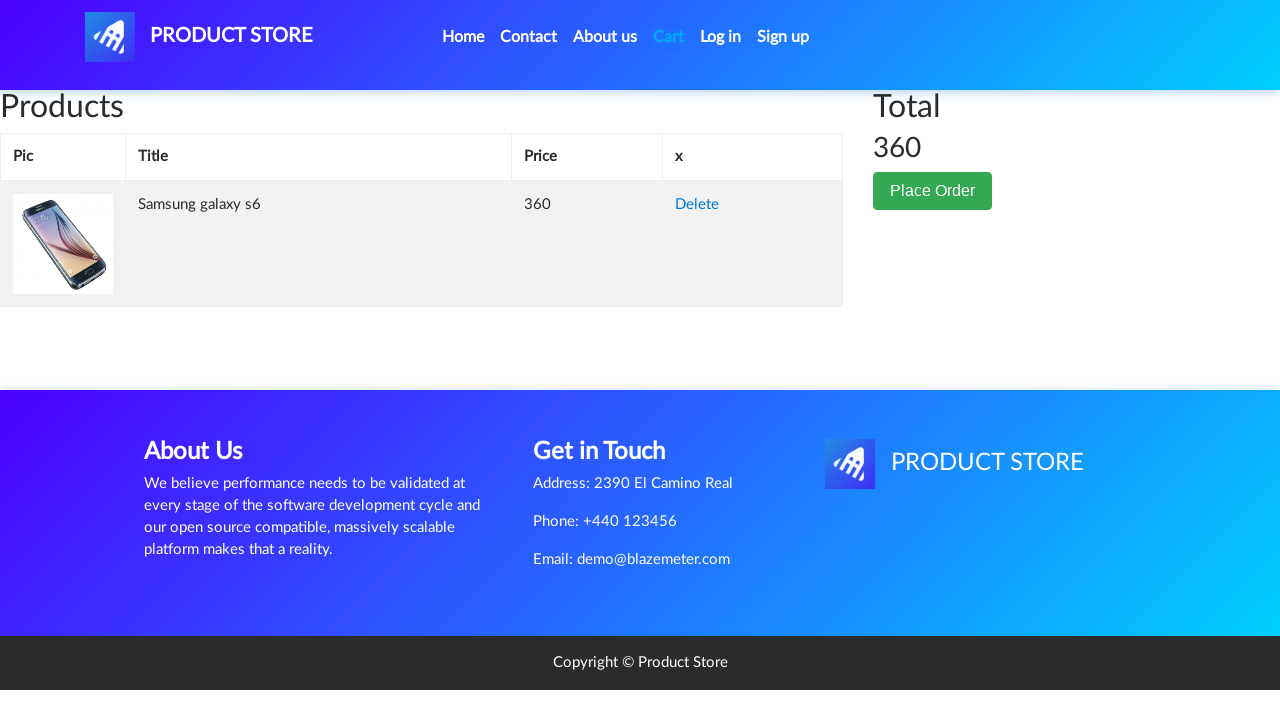

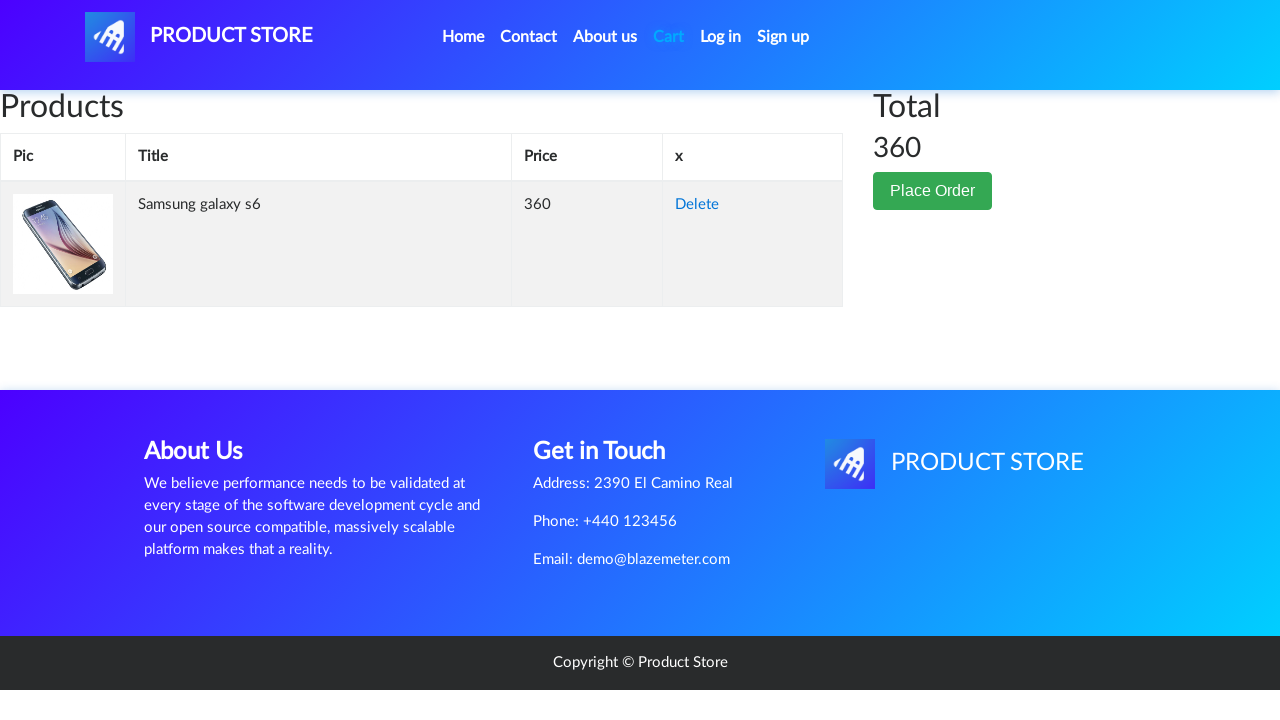